Tests completing all tasks at once using the toggle-all checkbox

Starting URL: https://todomvc4tasj.herokuapp.com/

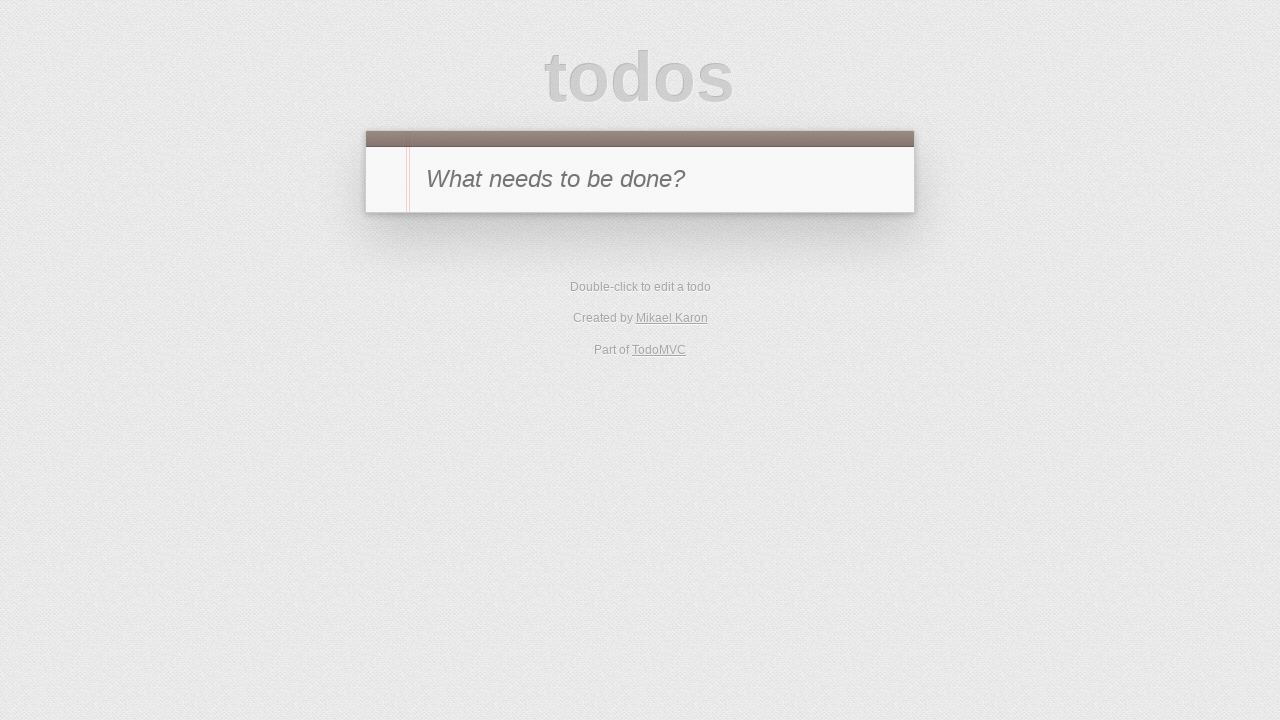

Filled new todo input with '1' on #new-todo
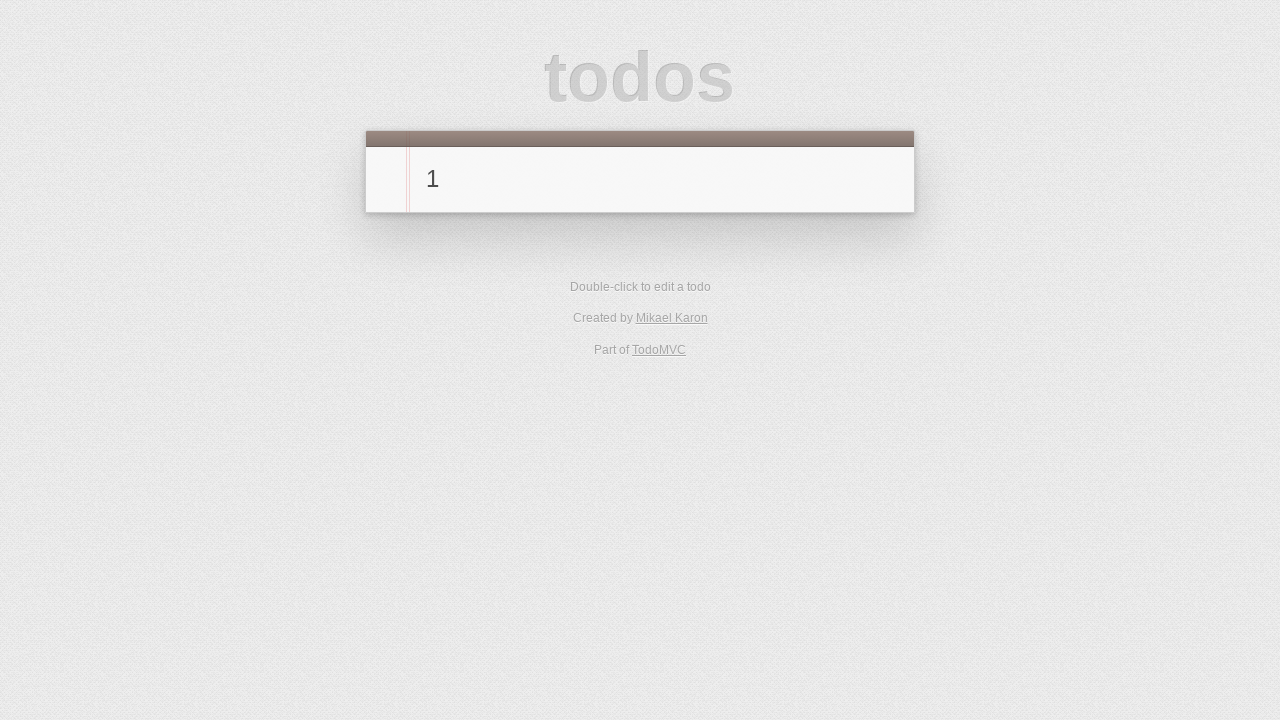

Pressed Enter to add first task on #new-todo
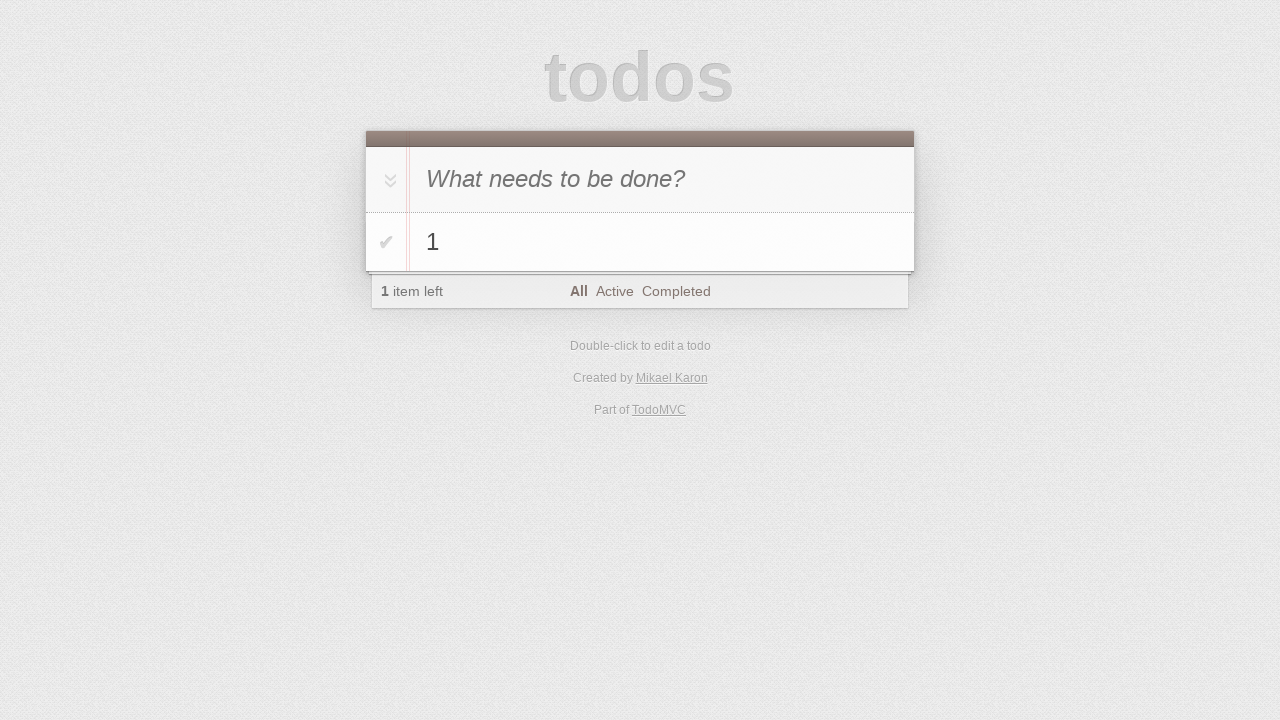

Filled new todo input with '2' on #new-todo
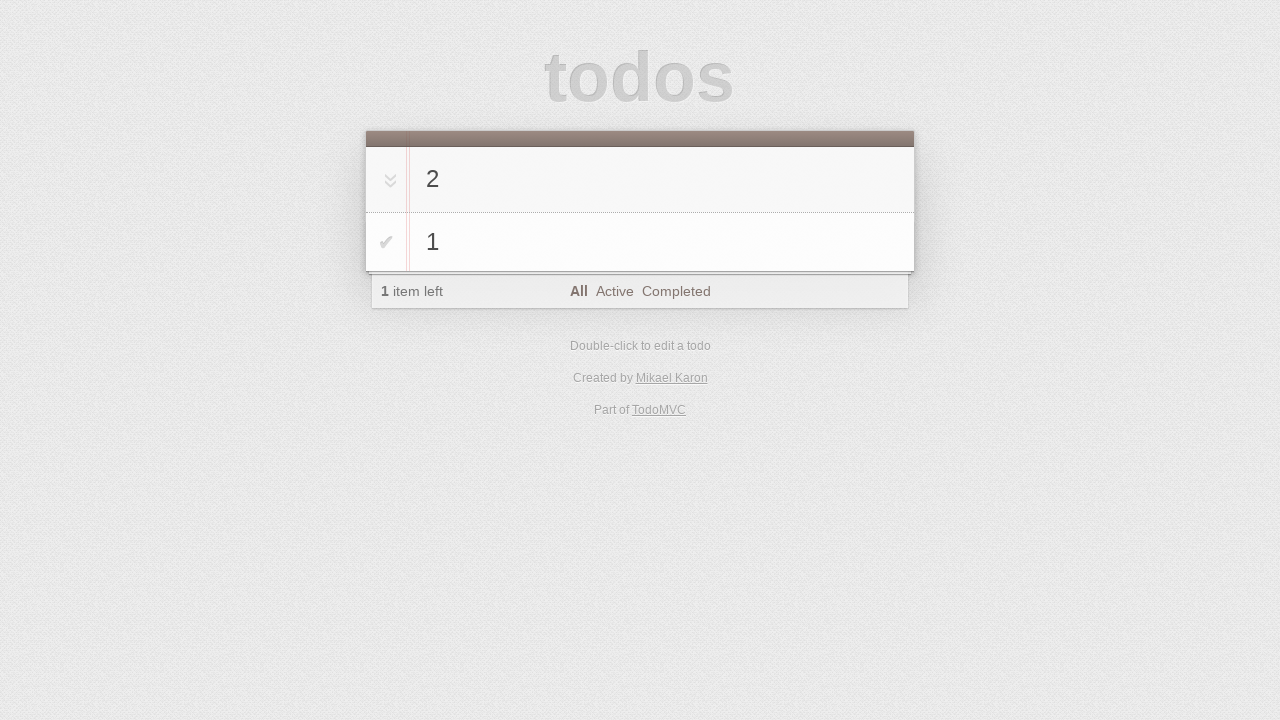

Pressed Enter to add second task on #new-todo
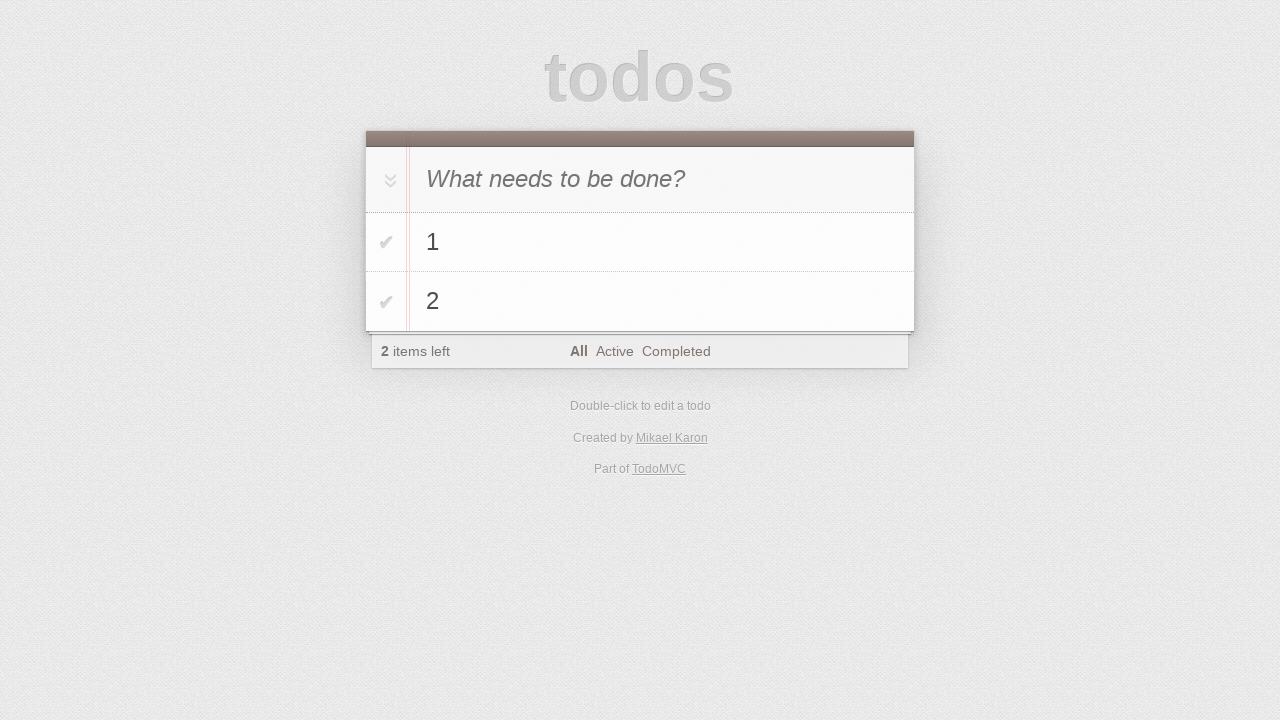

Clicked toggle-all checkbox to complete all tasks at (388, 180) on #toggle-all
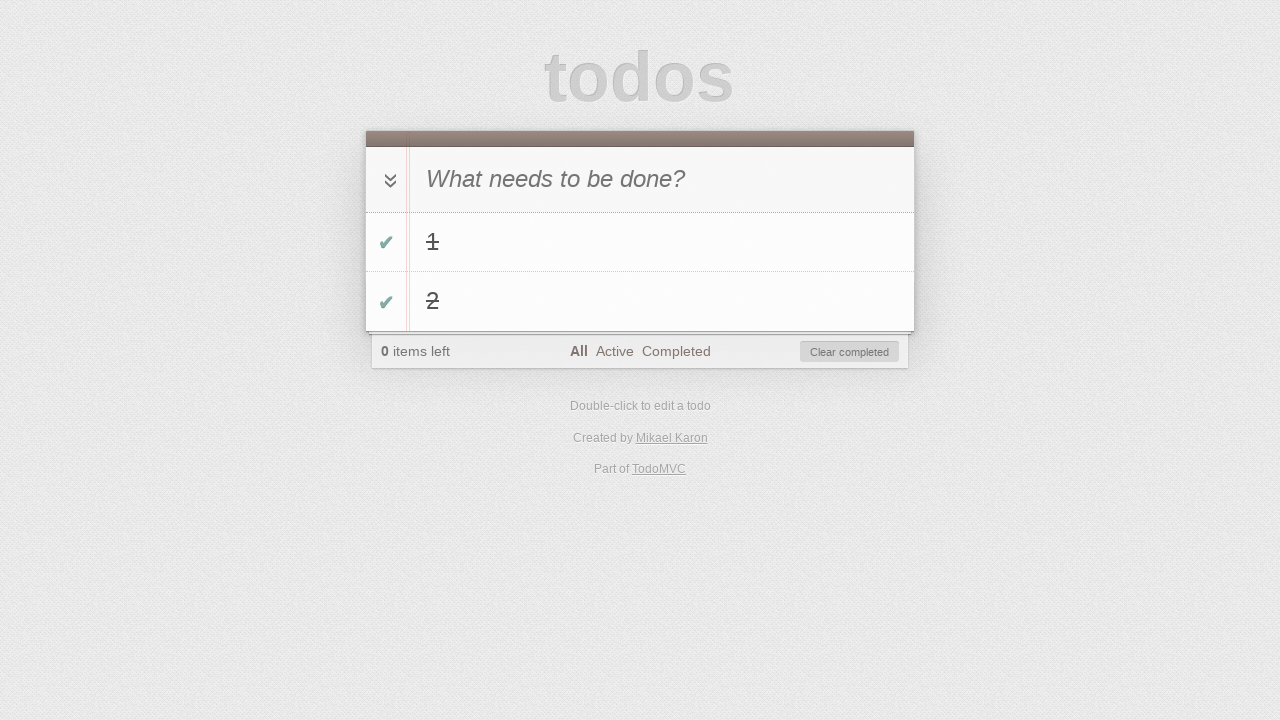

Verified first task is still visible in todo list
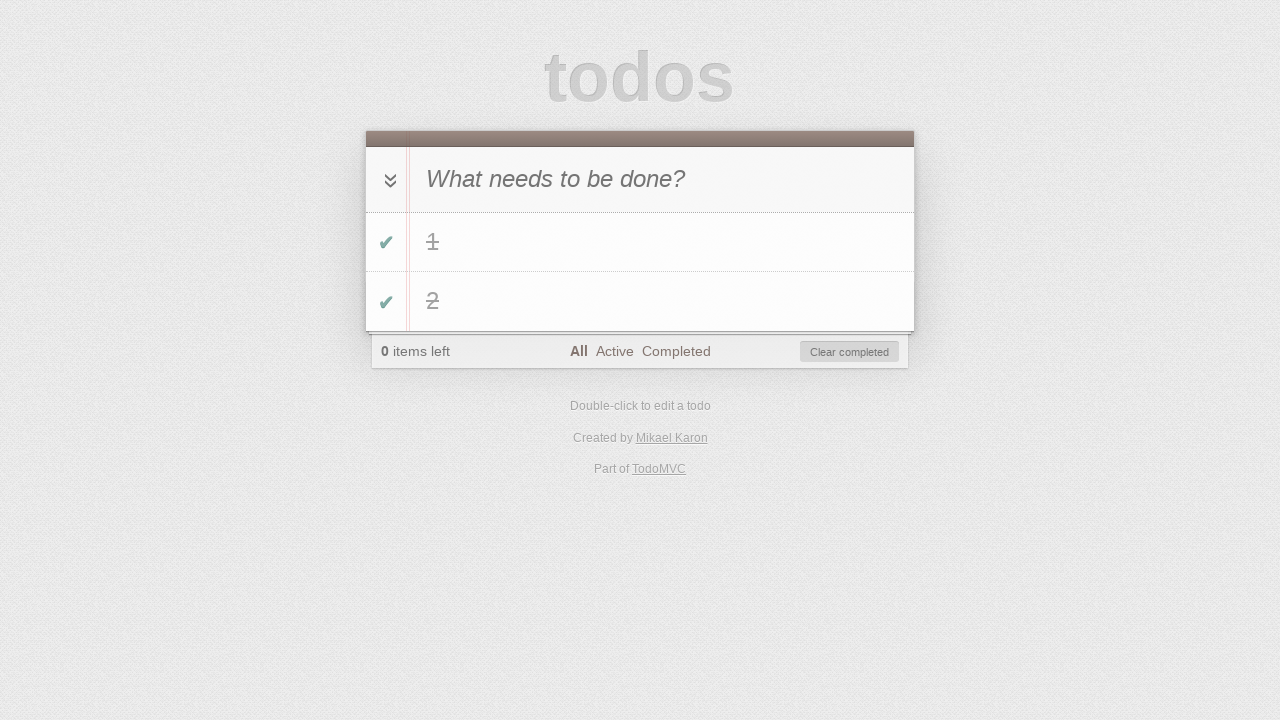

Verified second task is still visible in todo list
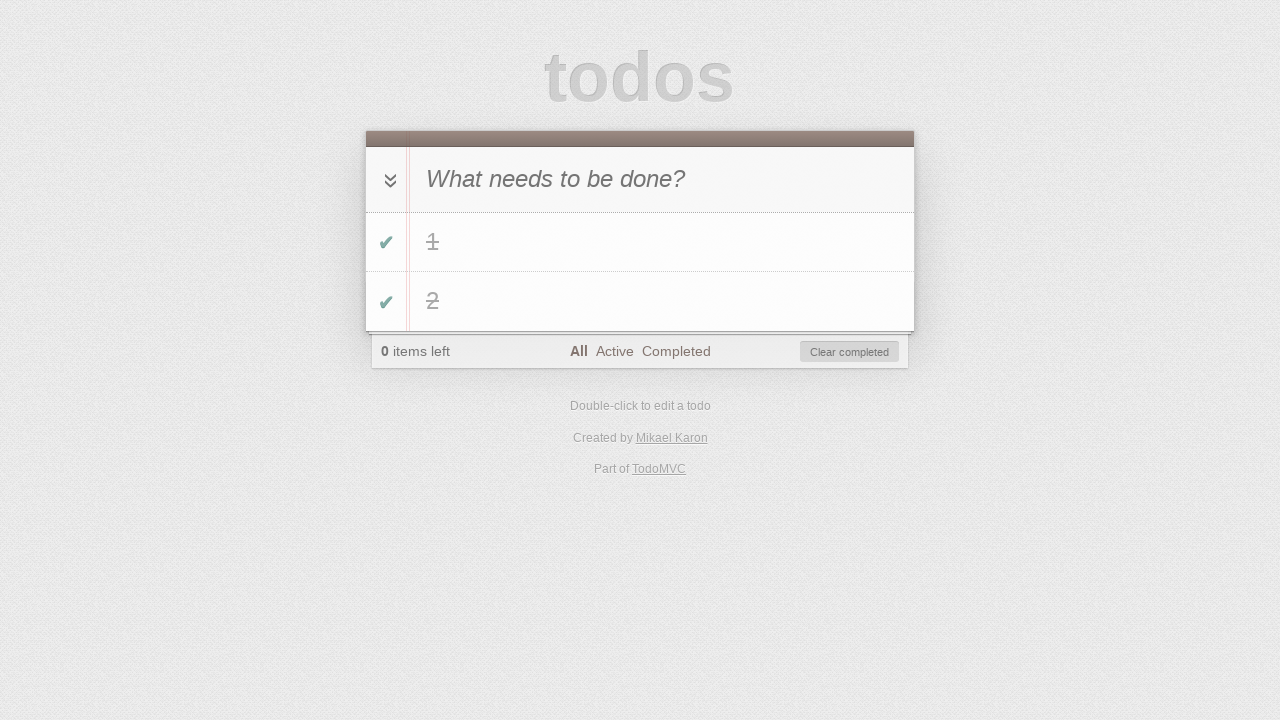

Verified item count is 0, indicating all tasks are completed
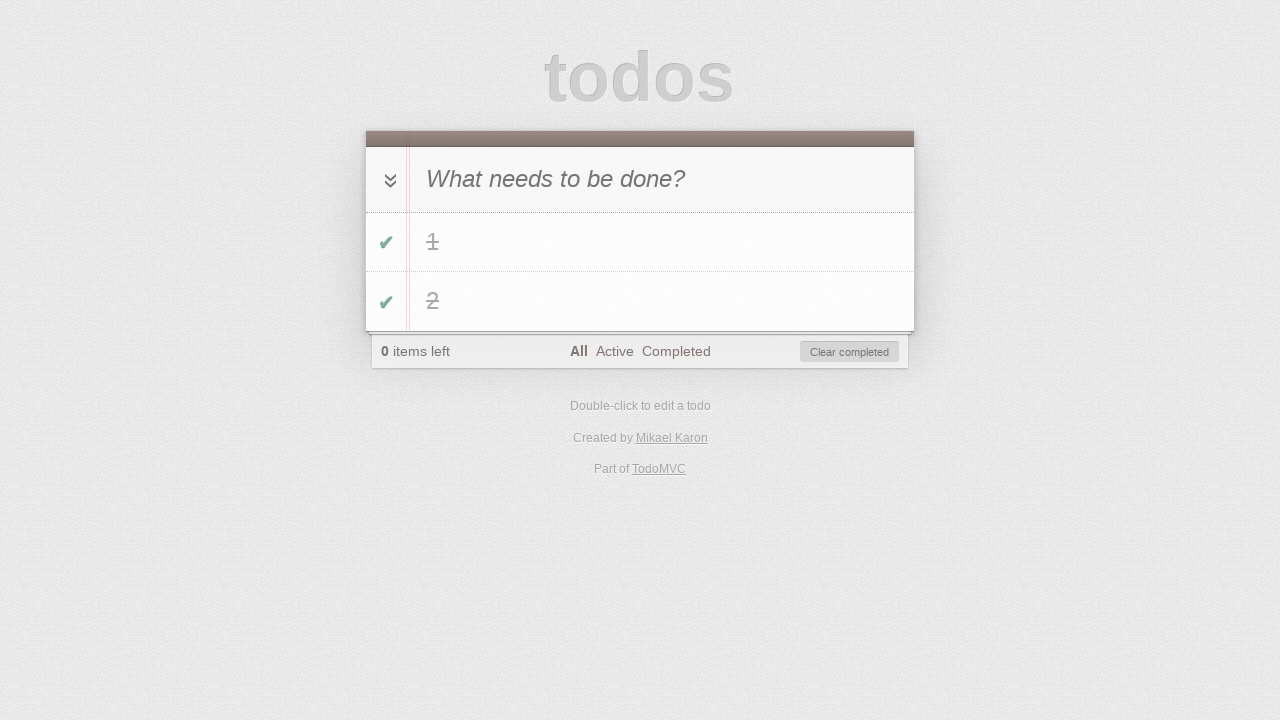

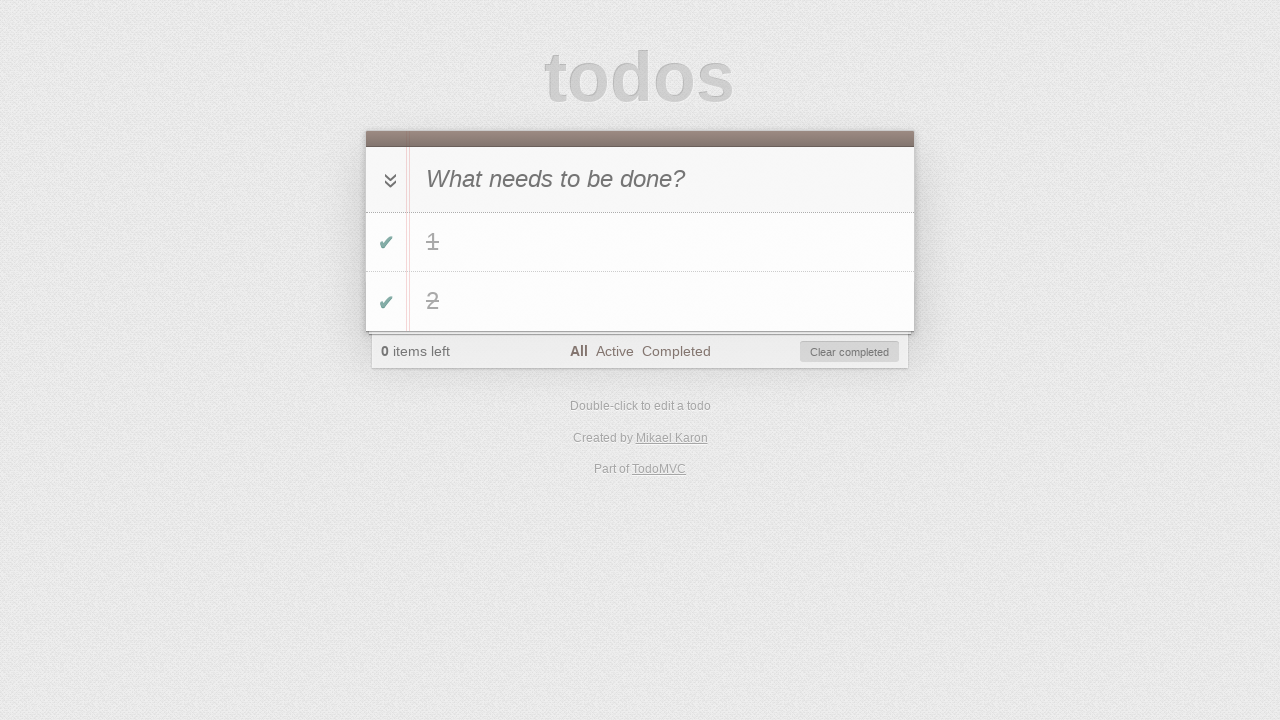